Tests a practice form by filling in personal details including name, email, password, gender selection, date of birth, and submitting the form to verify successful submission.

Starting URL: https://rahulshettyacademy.com/angularpractice/

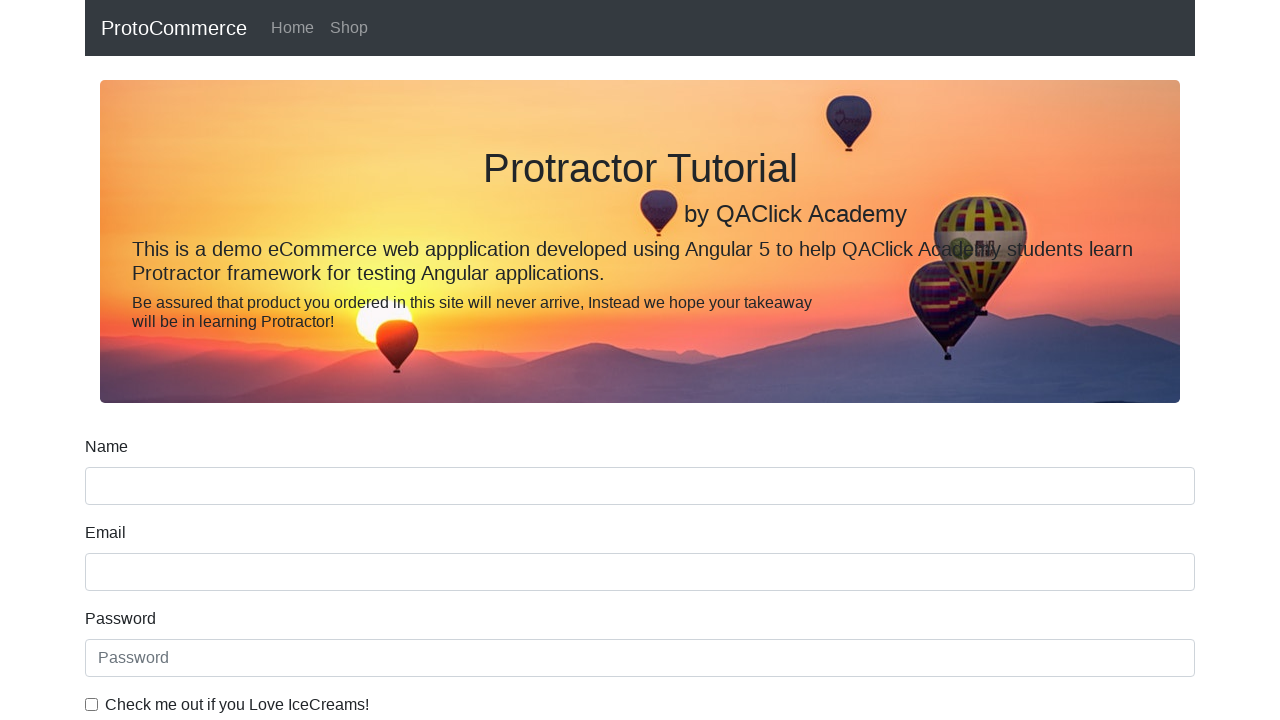

Filled name field with 'MaheshBabu' on input[name='name']
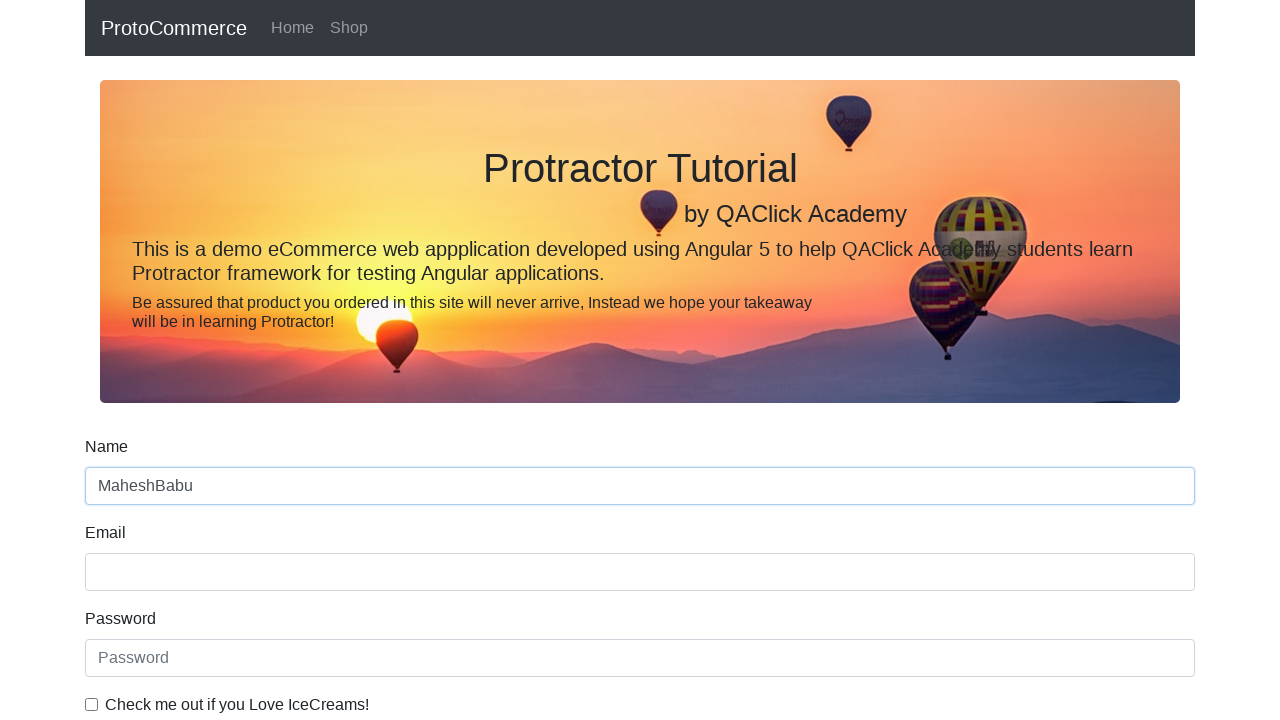

Filled email field with 'Maheshbabu@gmail.com' on input[name='email']
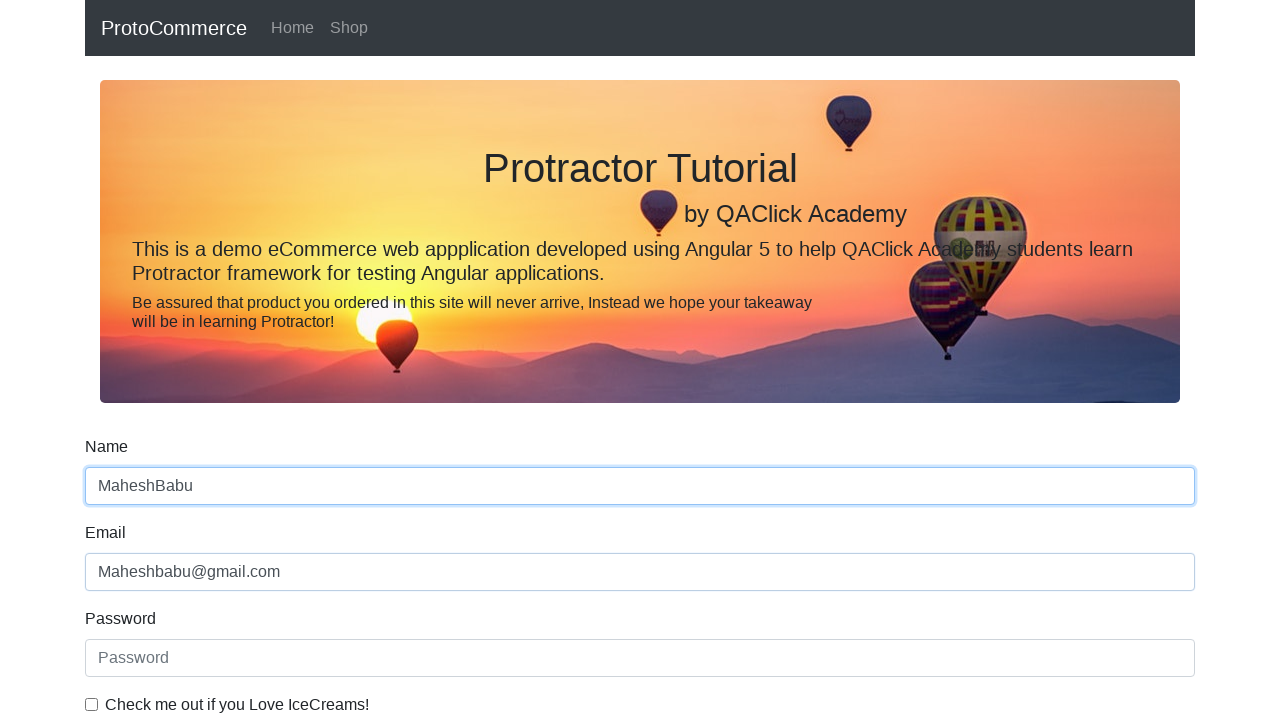

Filled password field with 'Password123' on #exampleInputPassword1
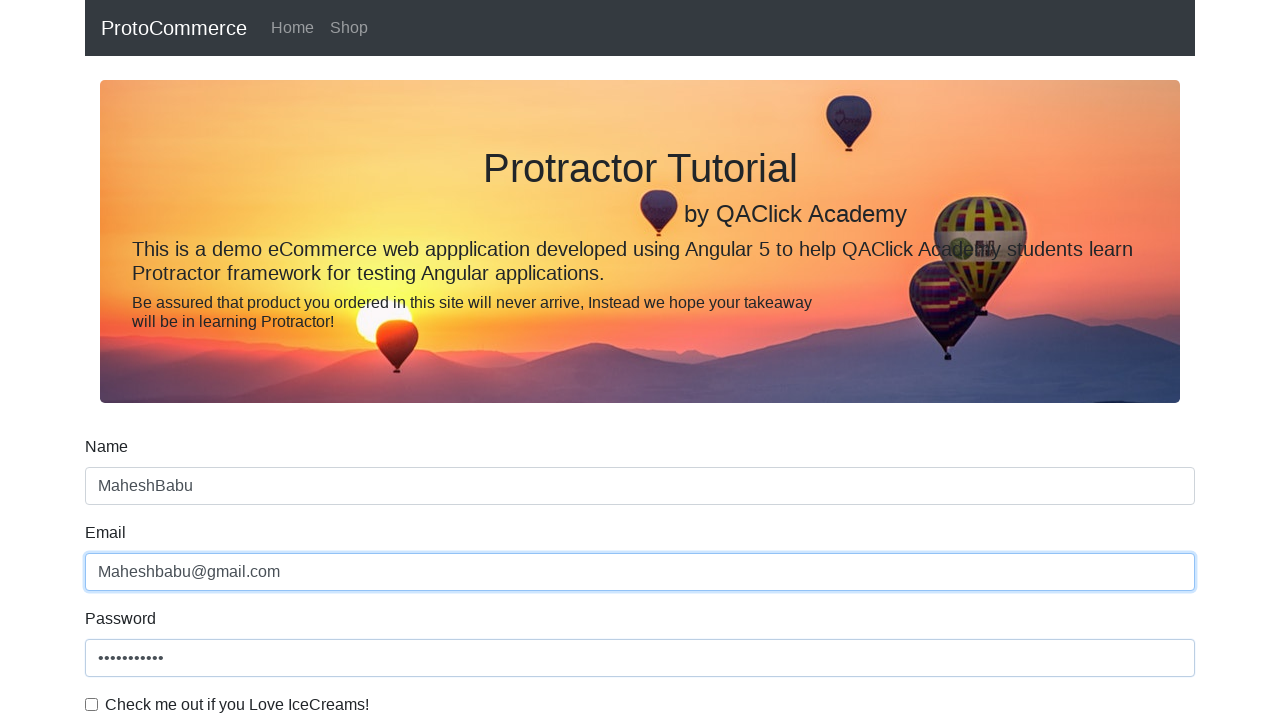

Checked the checkbox for terms and conditions at (92, 704) on #exampleCheck1
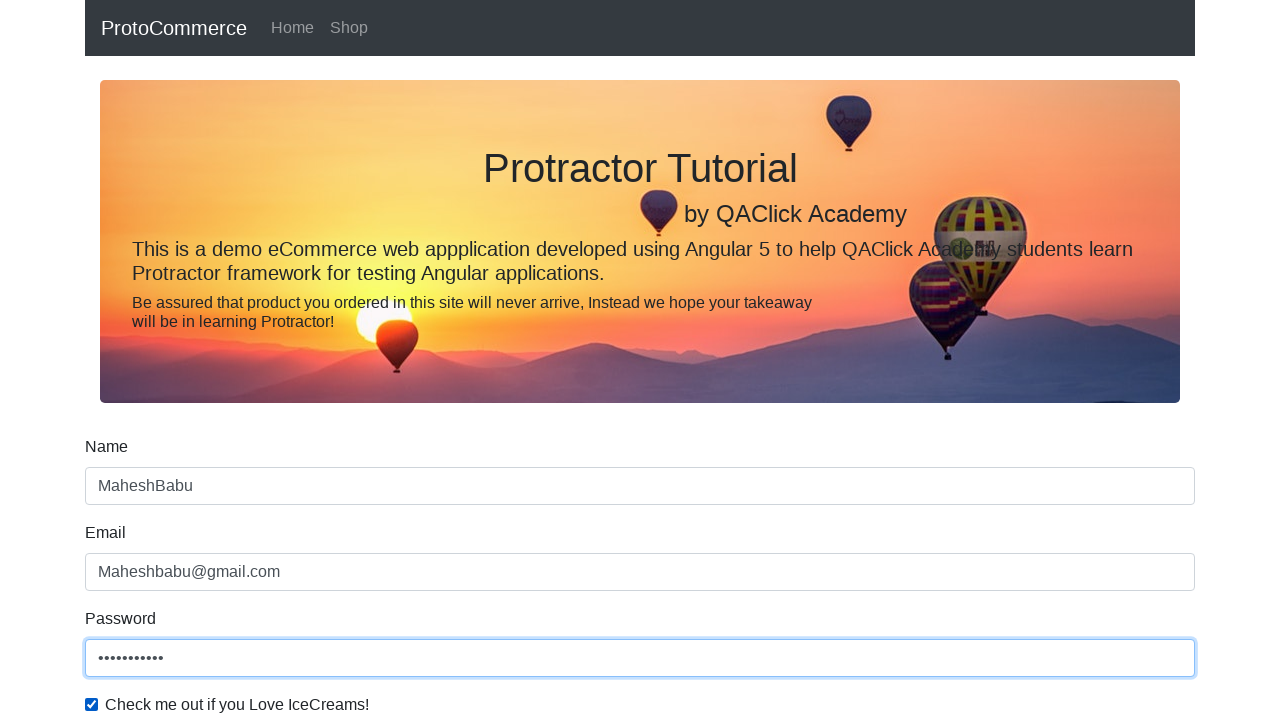

Selected 'Female' from gender dropdown on #exampleFormControlSelect1
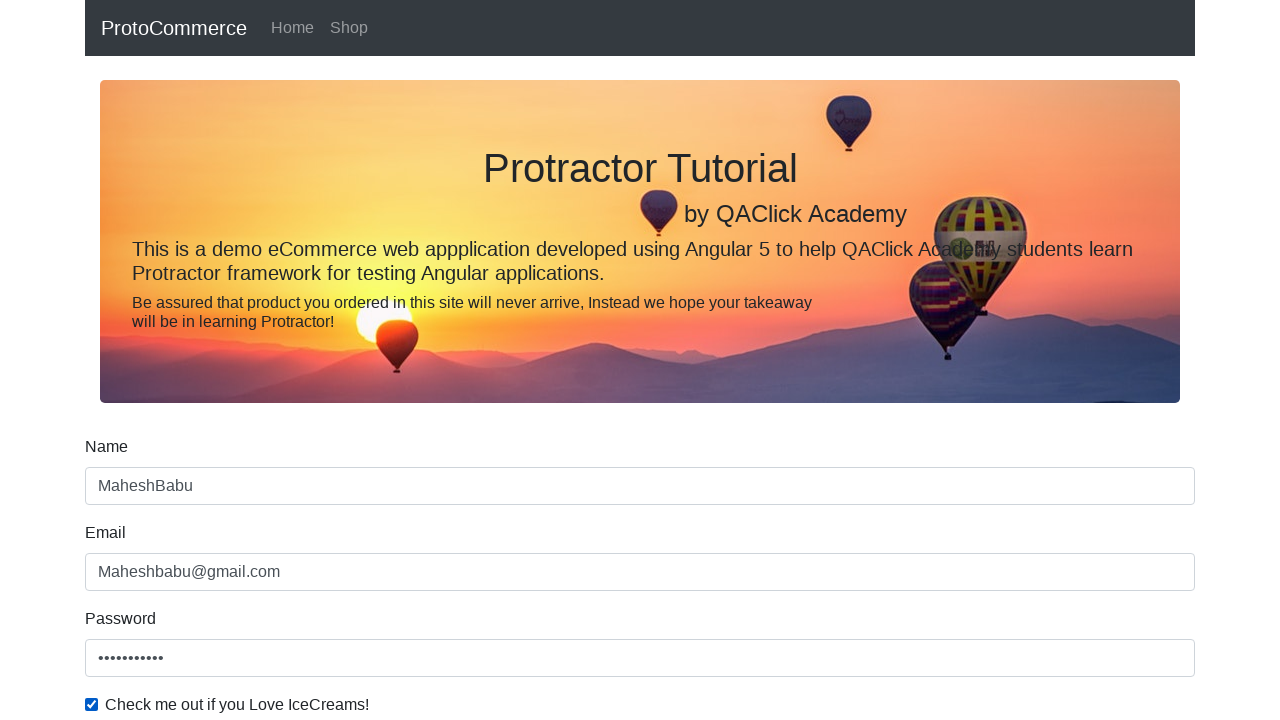

Selected employment status radio button at (238, 360) on #inlineRadio1
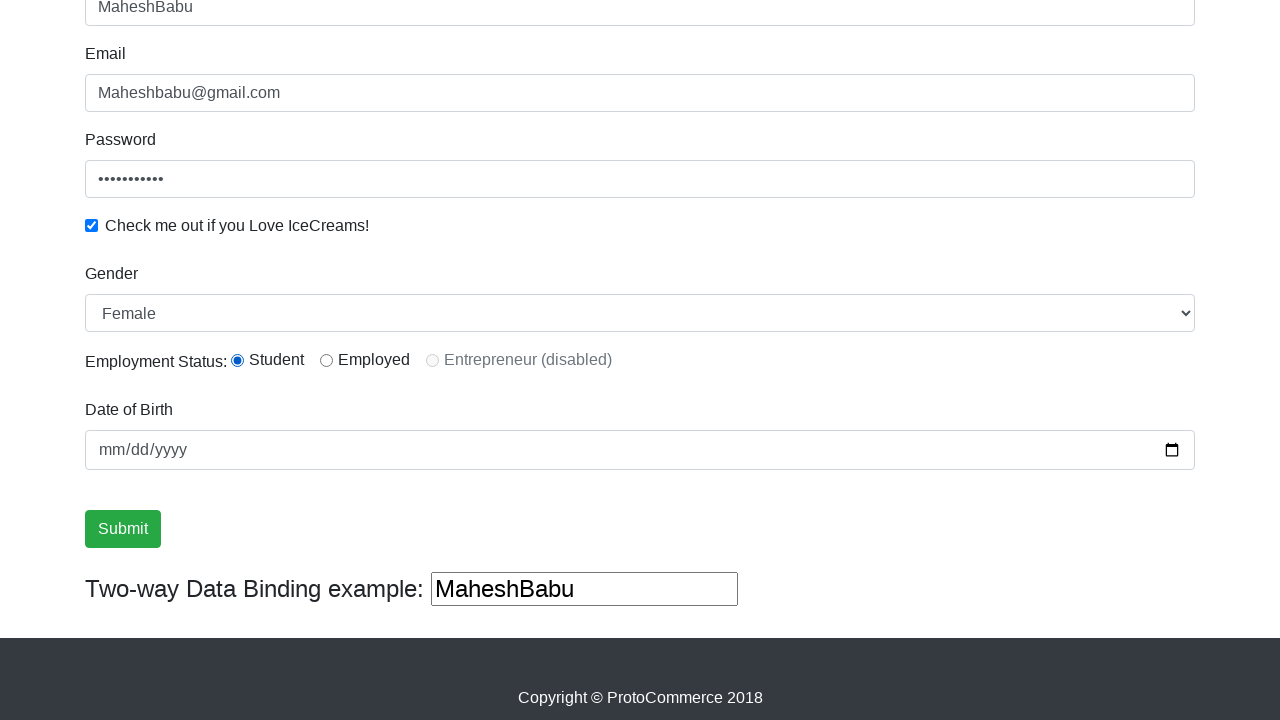

Filled date of birth with '1988-10-08' on input[name='bday']
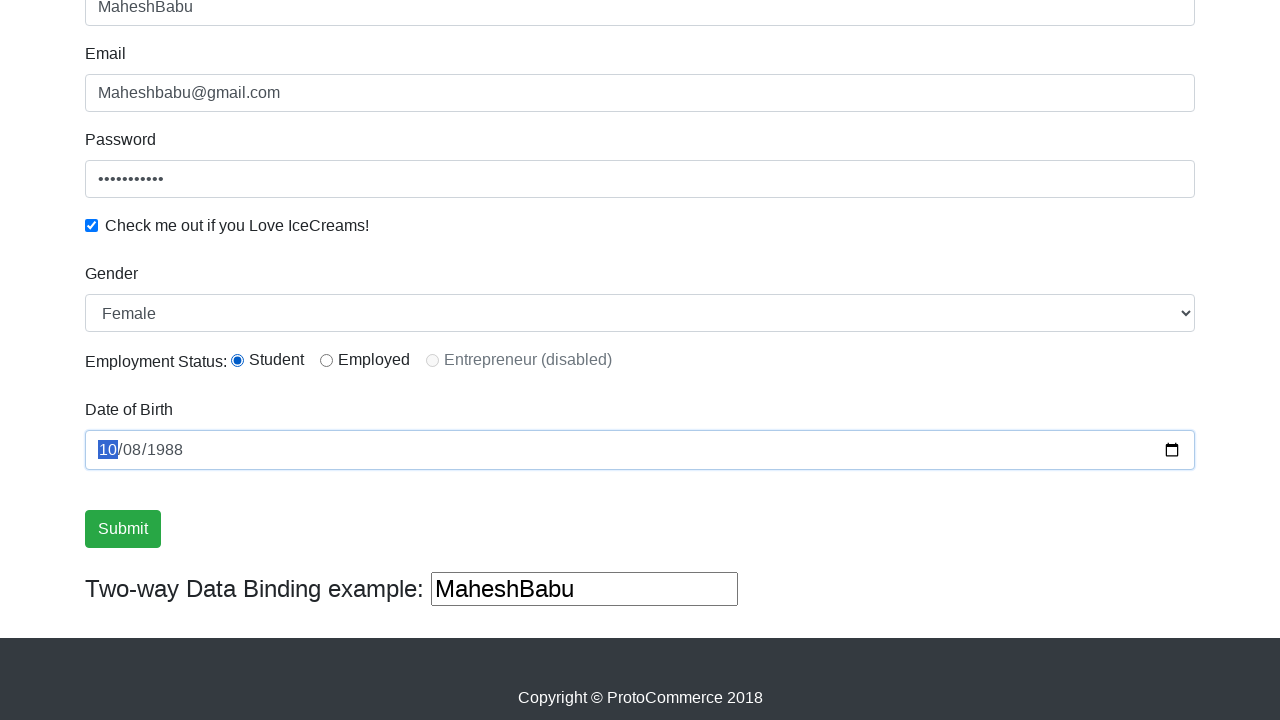

Clicked submit button to submit the form at (123, 529) on input[value='Submit']
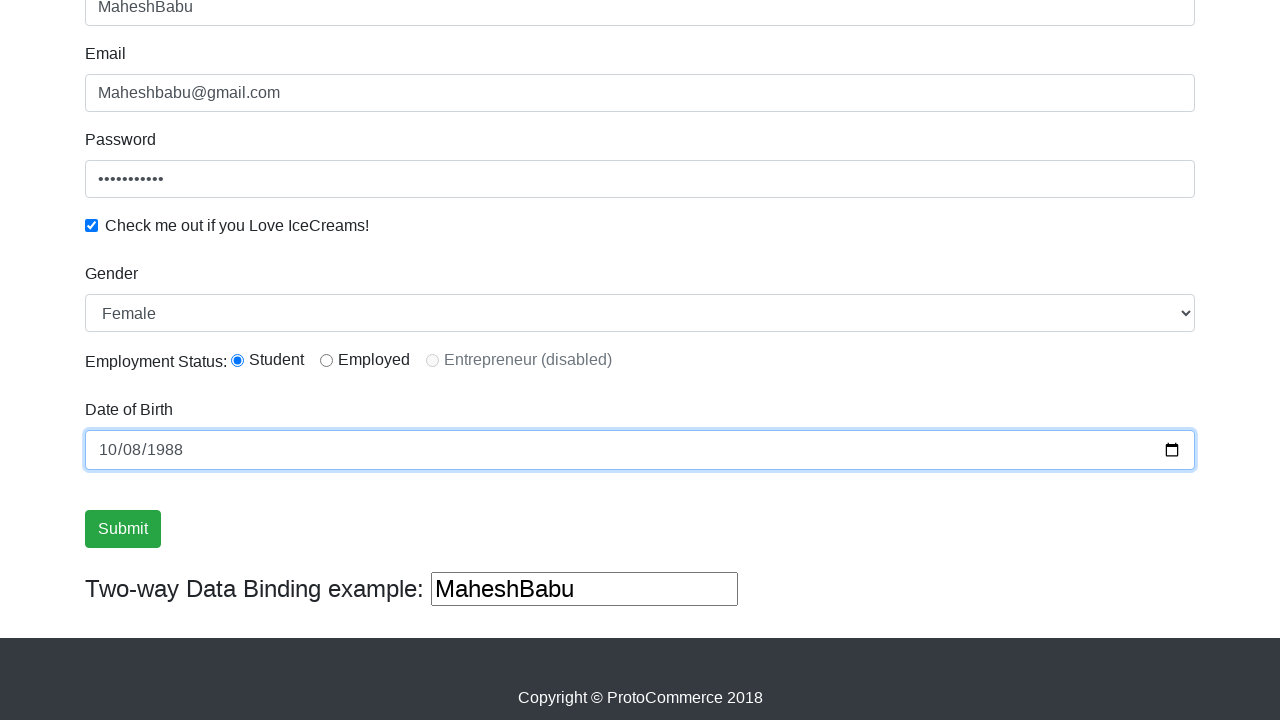

Success message appeared confirming form submission
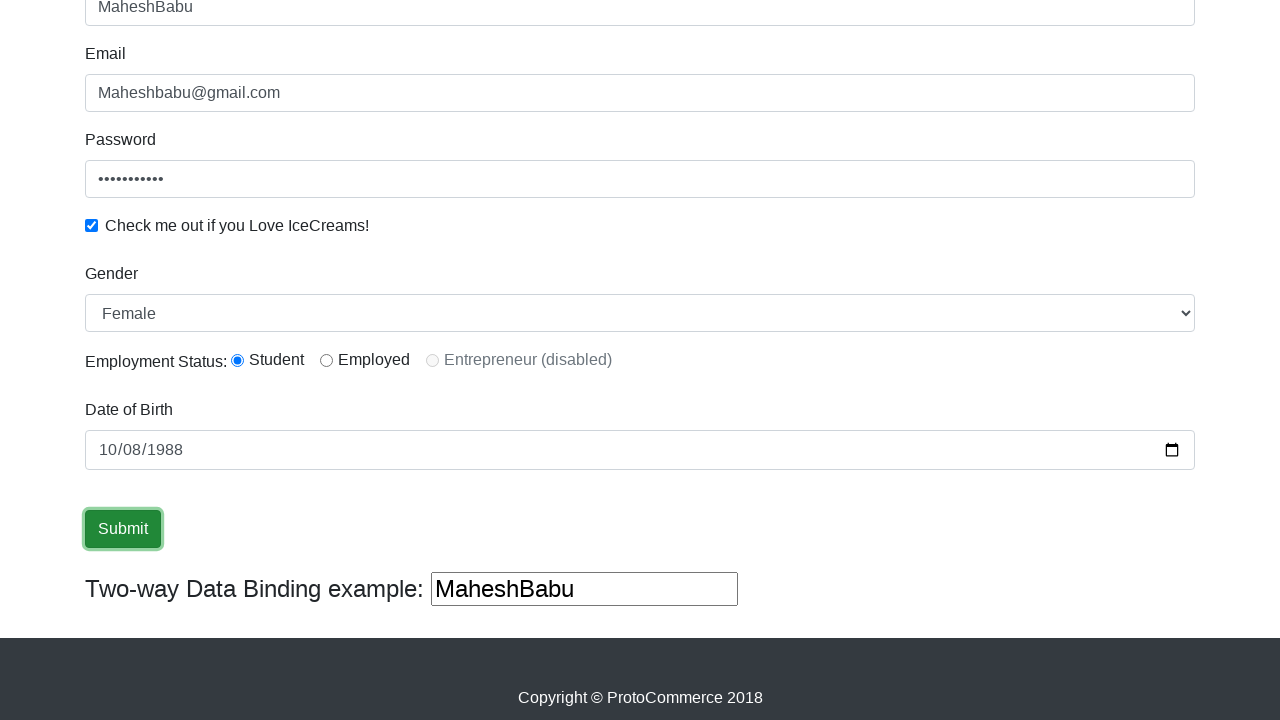

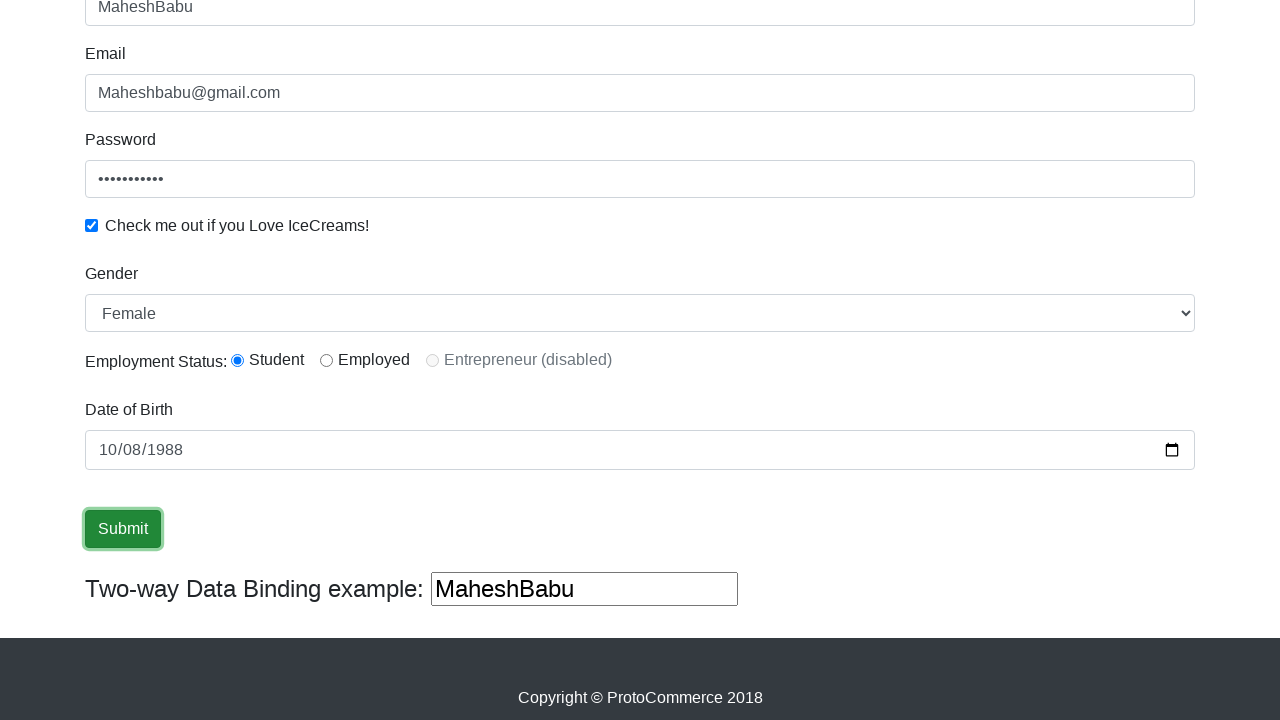